Searches through a web table for a specific course and verifies its price

Starting URL: https://rahulshettyacademy.com/AutomationPractice/

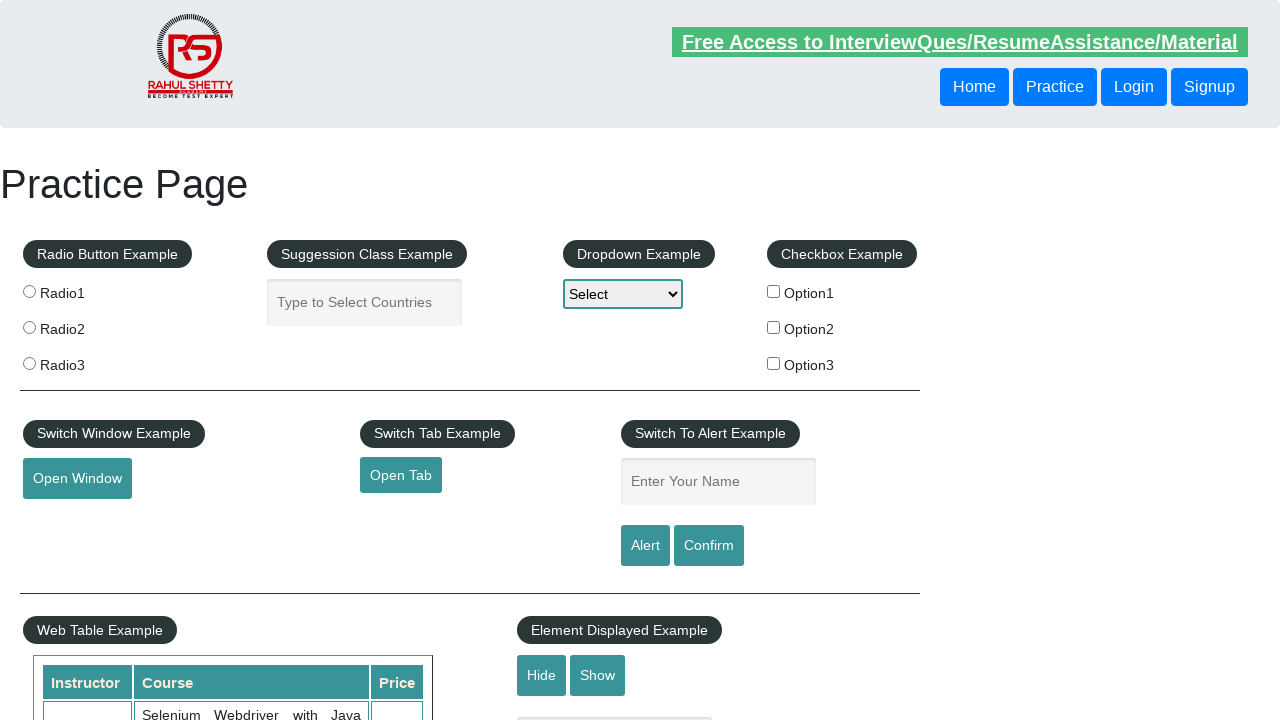

Navigated to AutomationPractice page
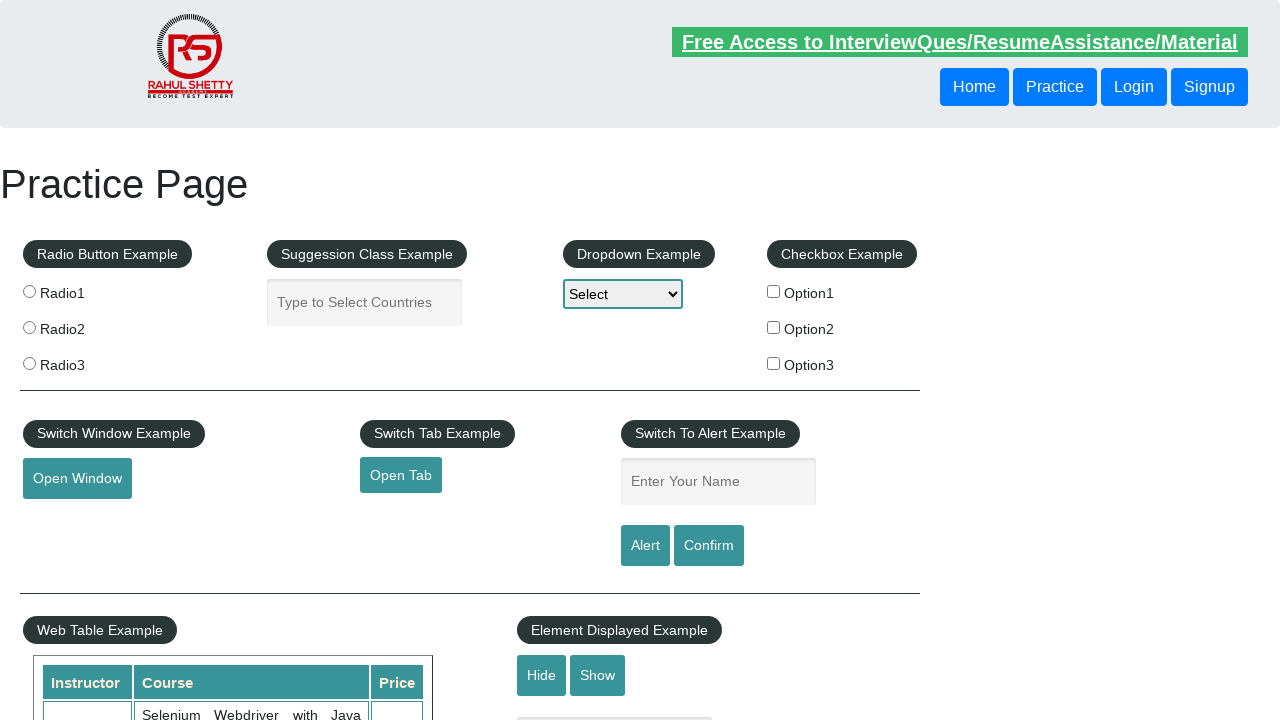

Located all course name cells in the web table
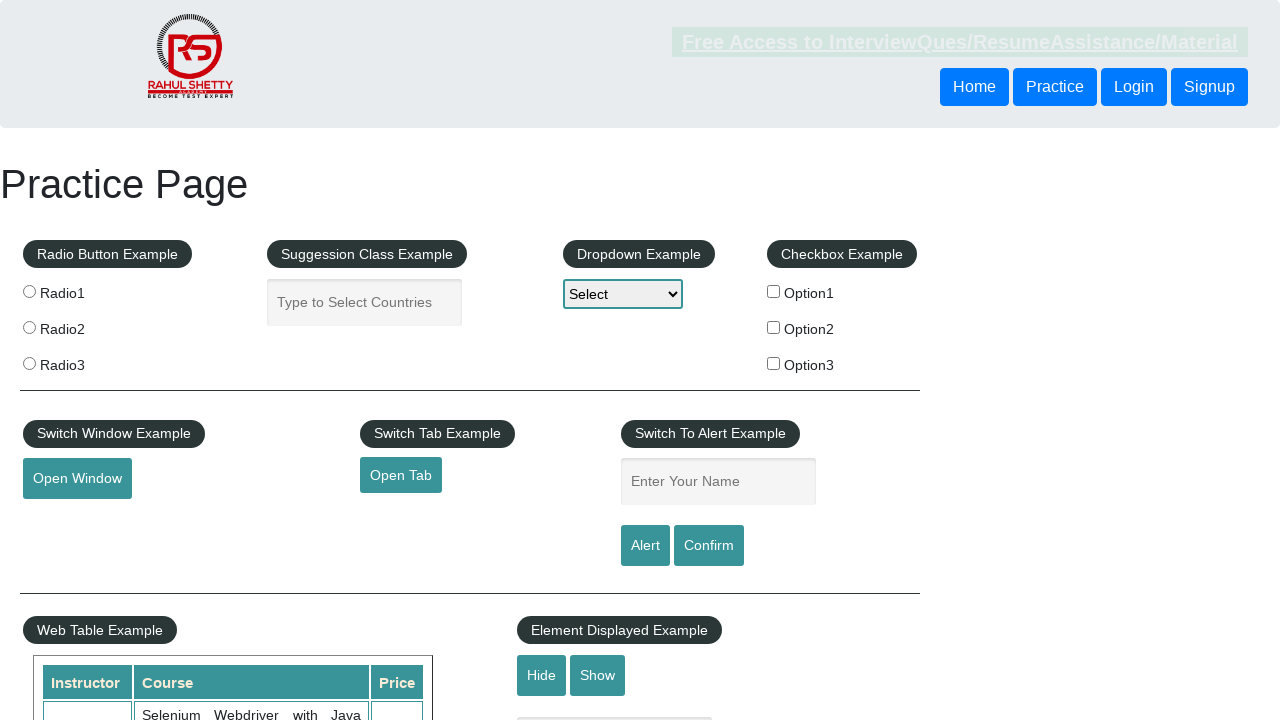

Found Python course in the table
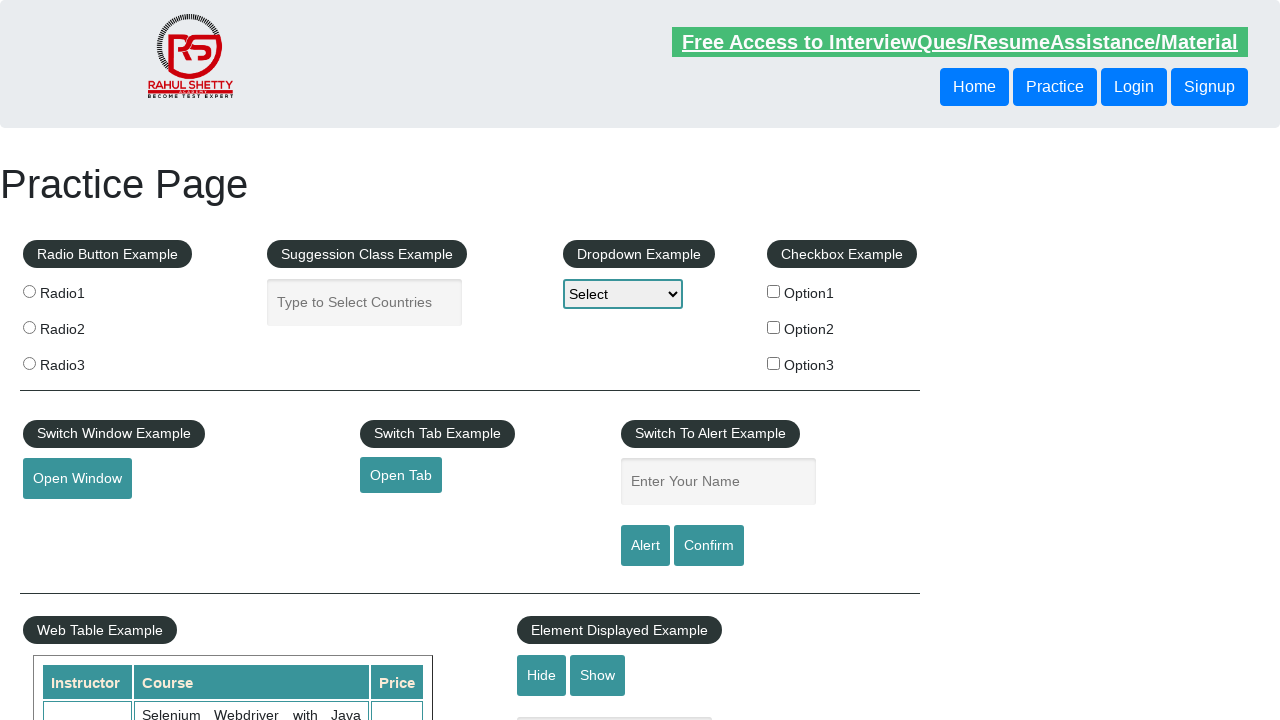

Retrieved price for Python course: 25
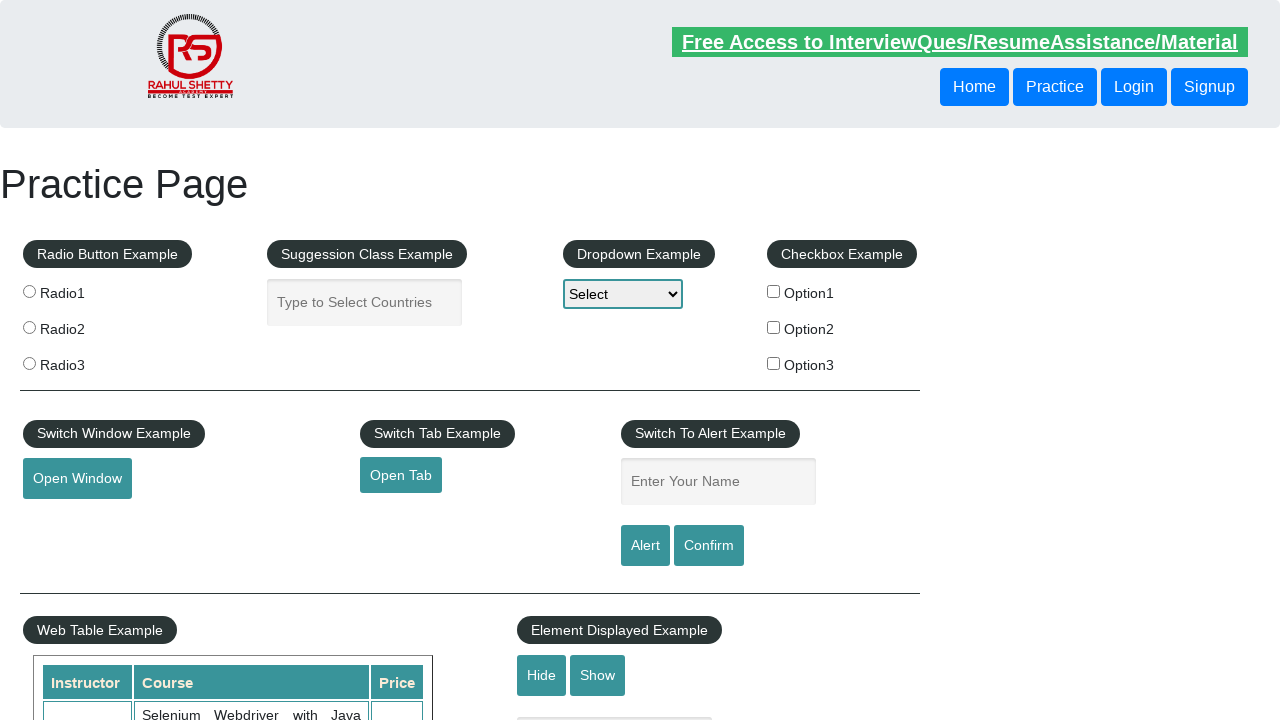

Verified Python course price is 25
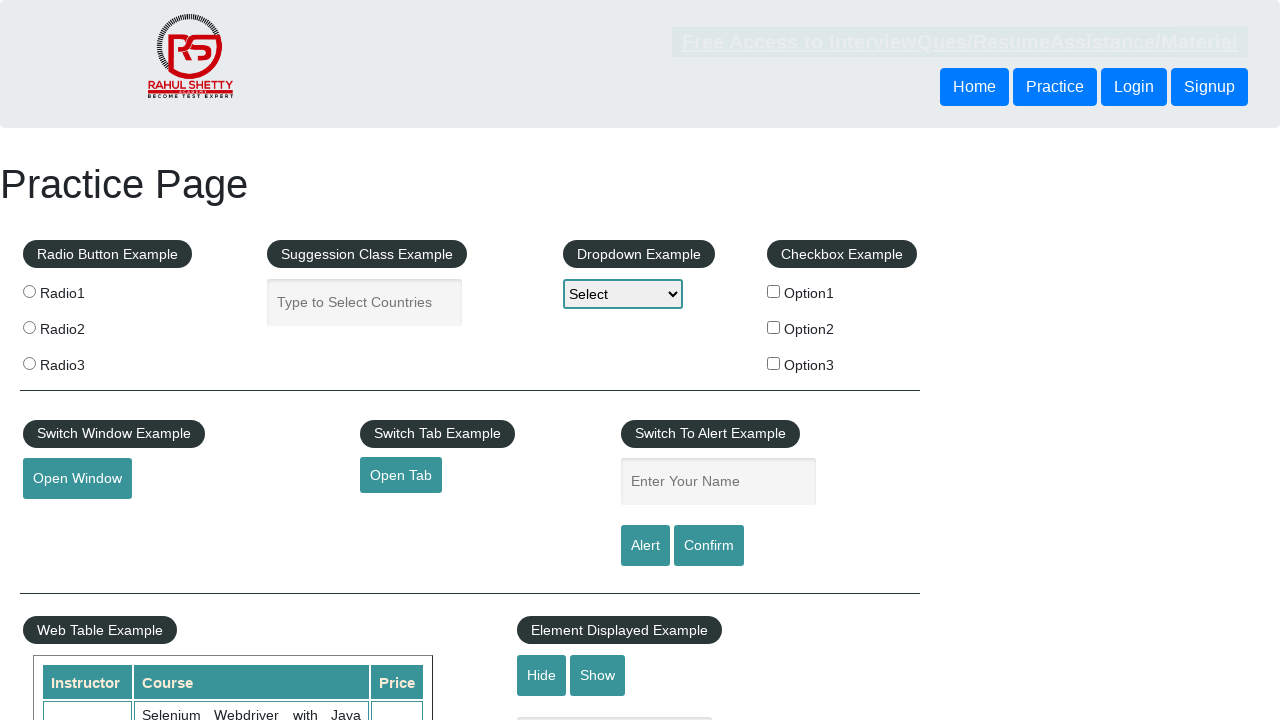

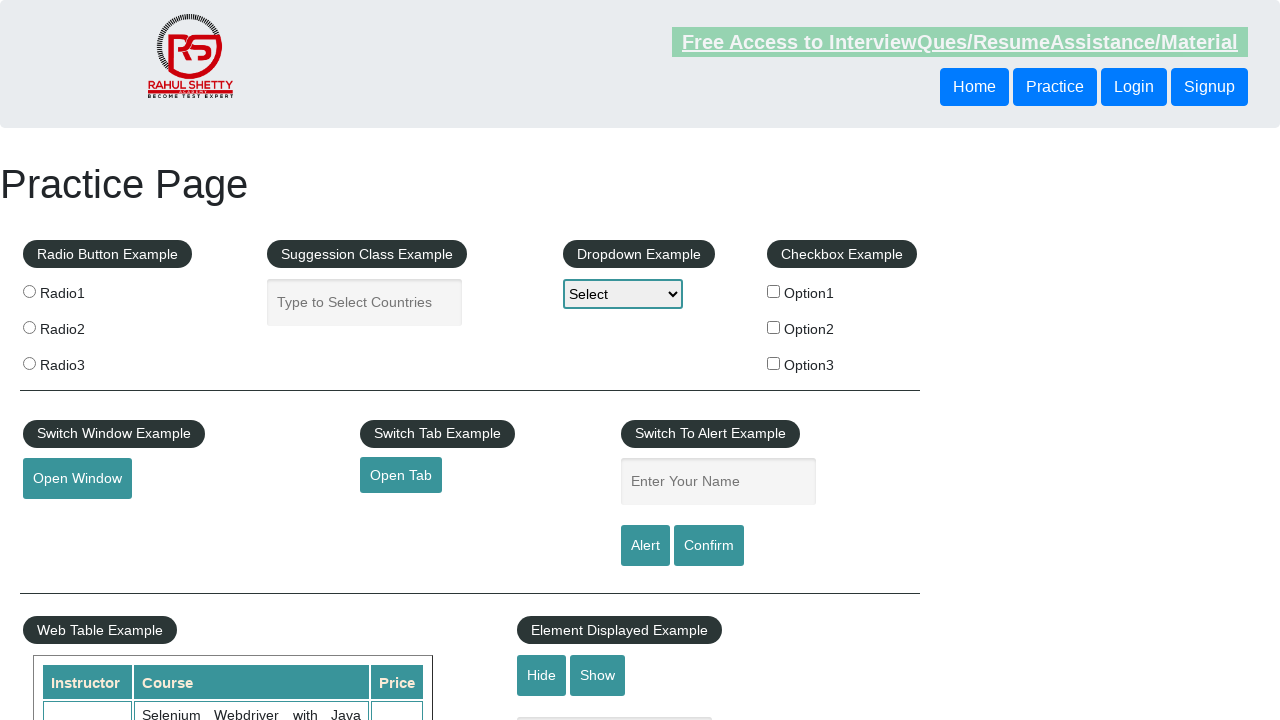